Tests drag and drop functionality by dragging an element and dropping it onto a target area within an iframe

Starting URL: https://jqueryui.com/droppable/

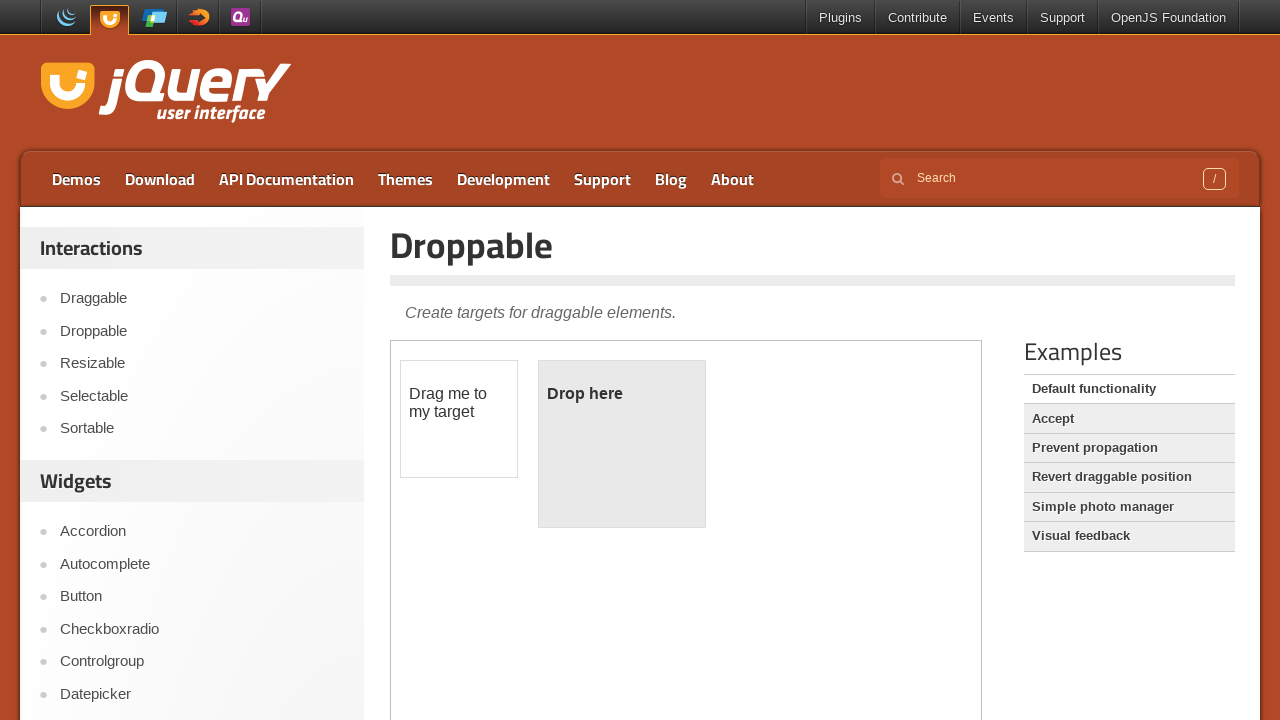

Located the iframe containing drag and drop demo
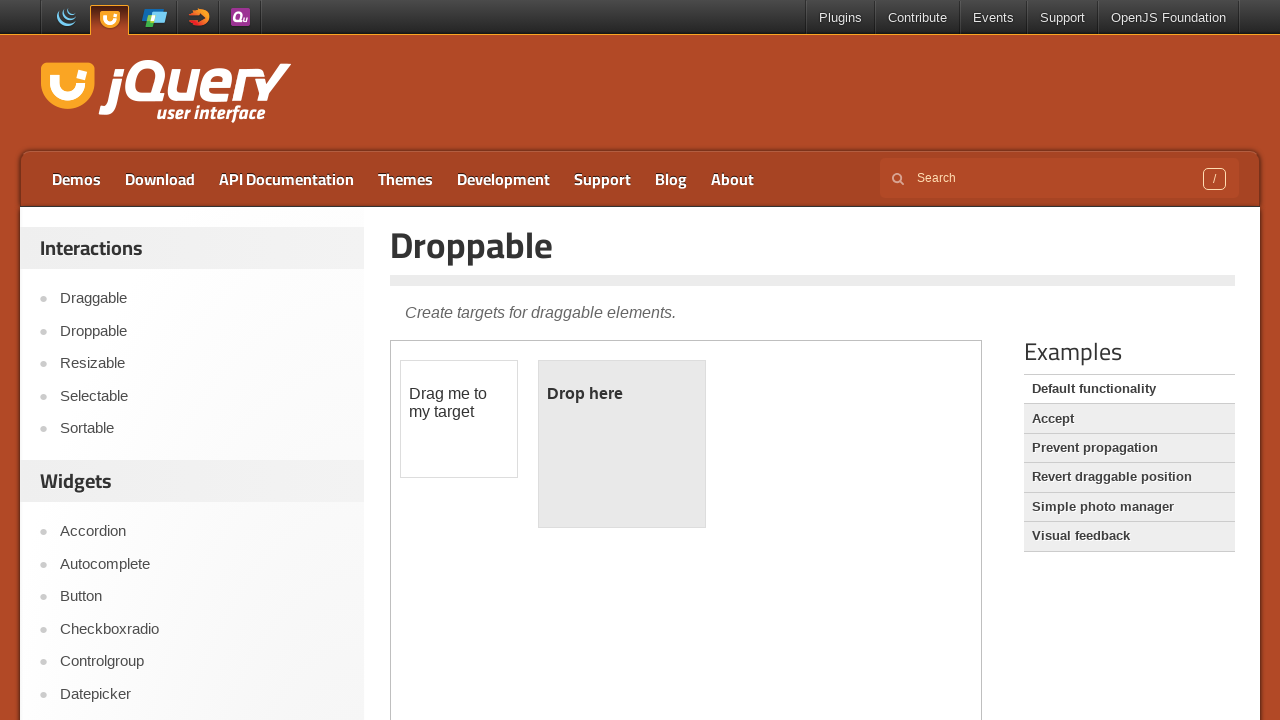

Located the draggable source element
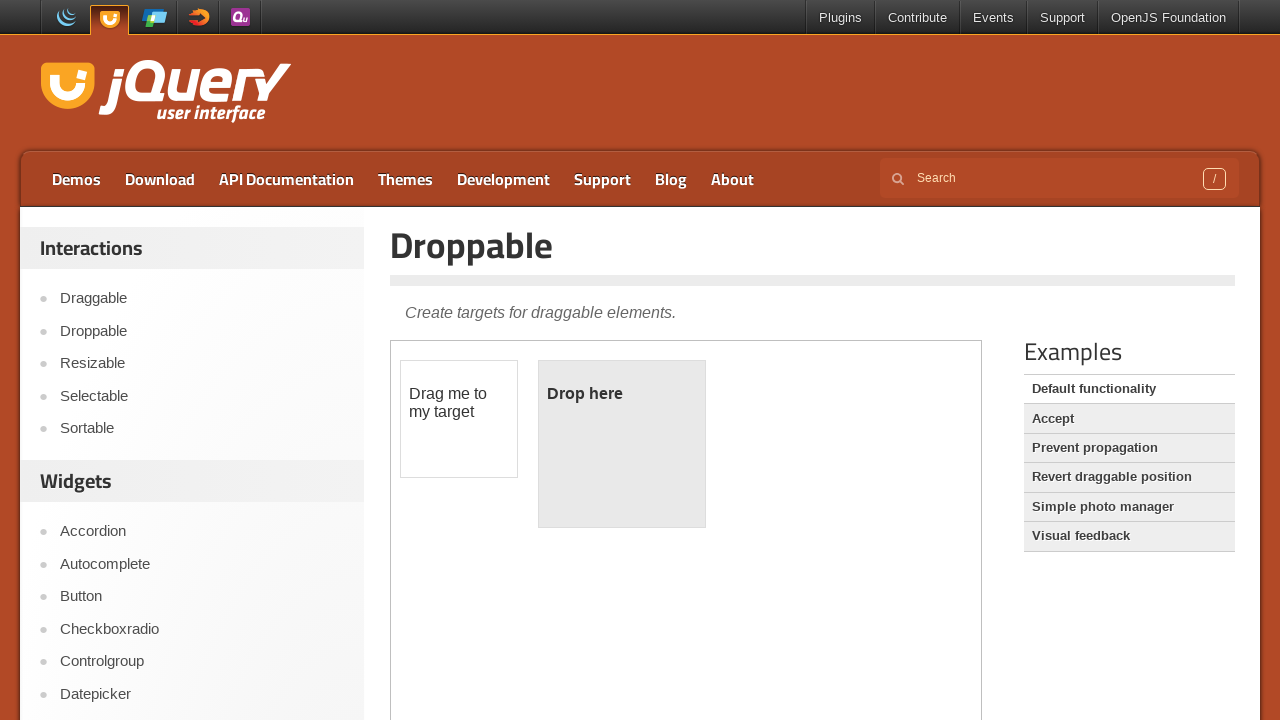

Located the droppable target element
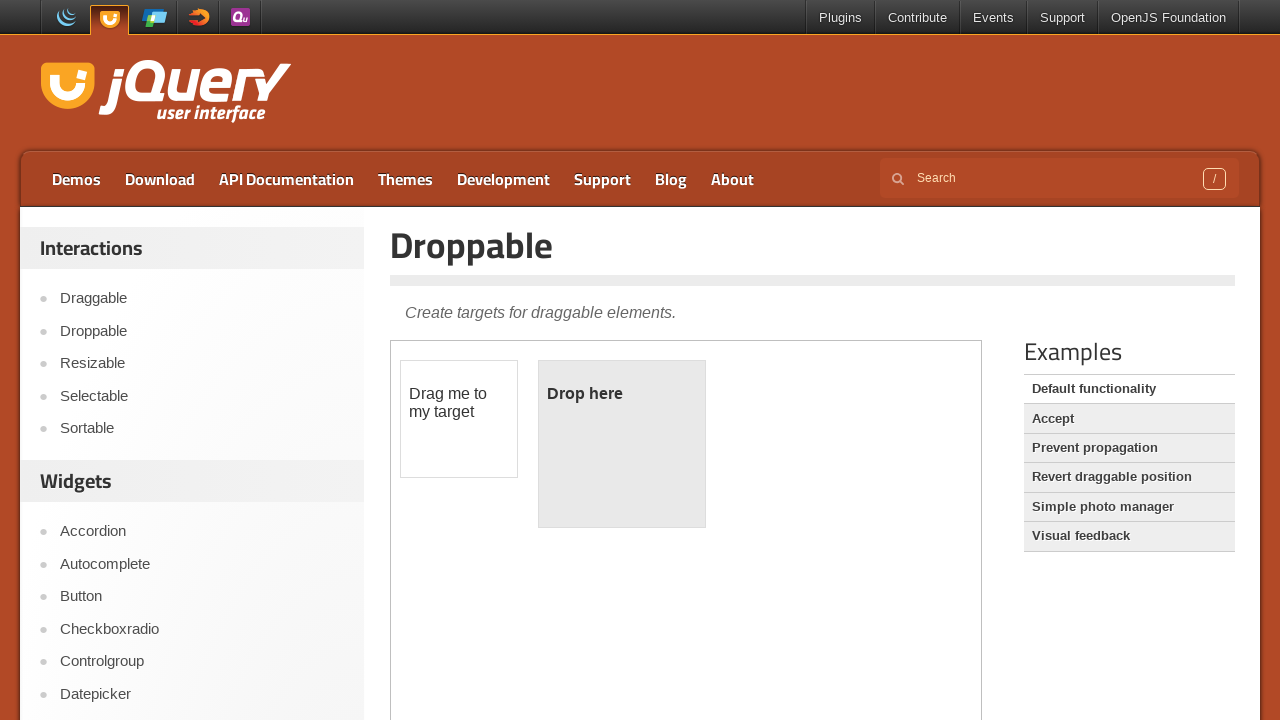

Dragged source element and dropped it onto target area at (622, 444)
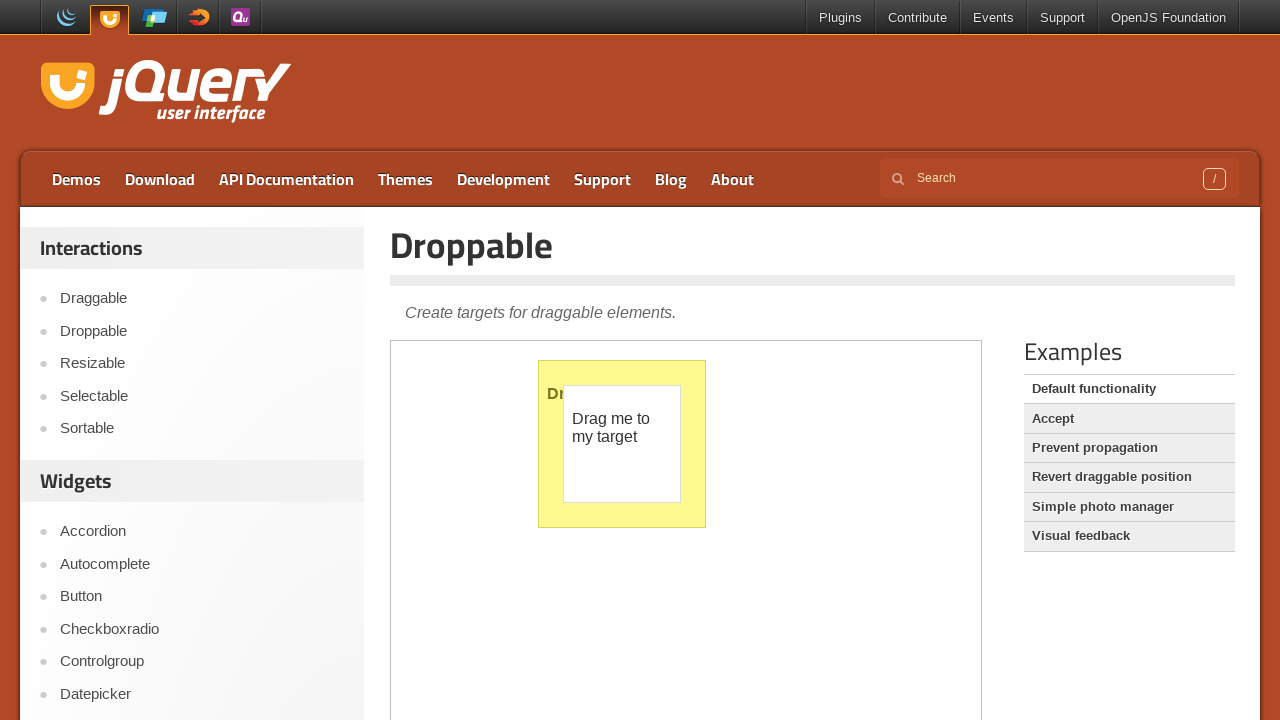

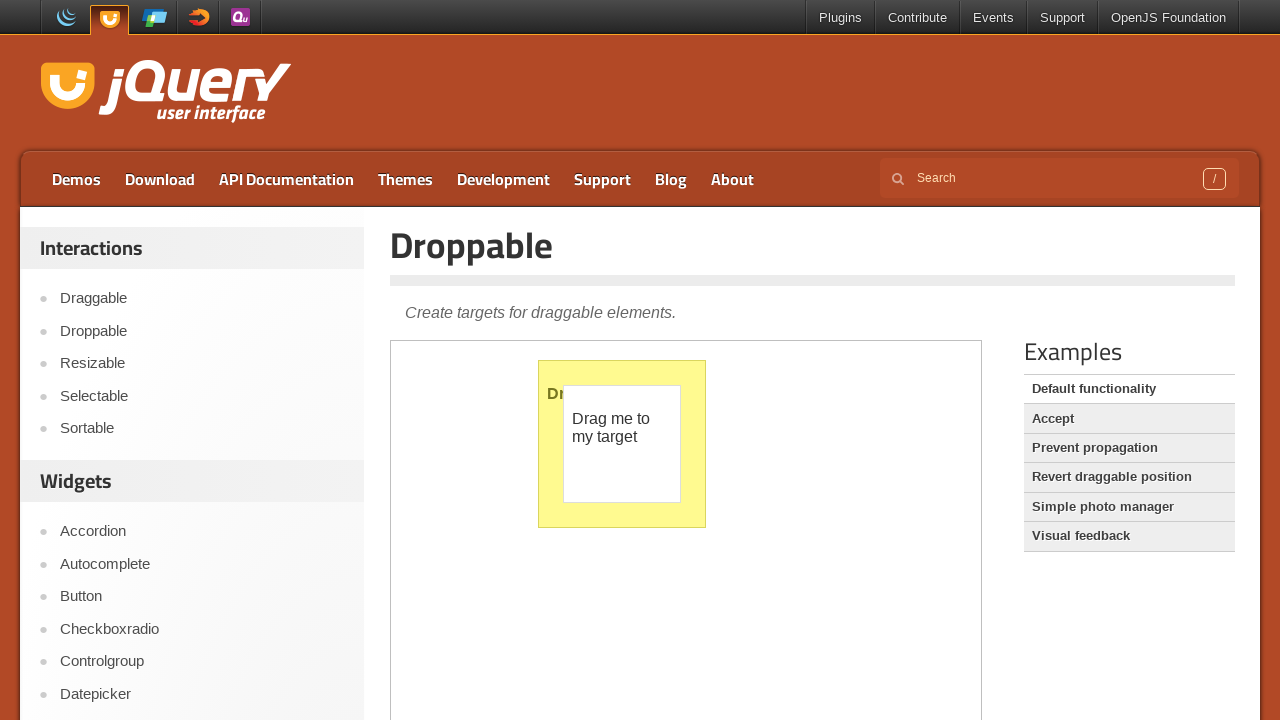